Navigates to the Triumph Motorcycles India website, maximizes the window, and verifies the page loads by checking the title.

Starting URL: https://www.triumphmotorcycles.in/

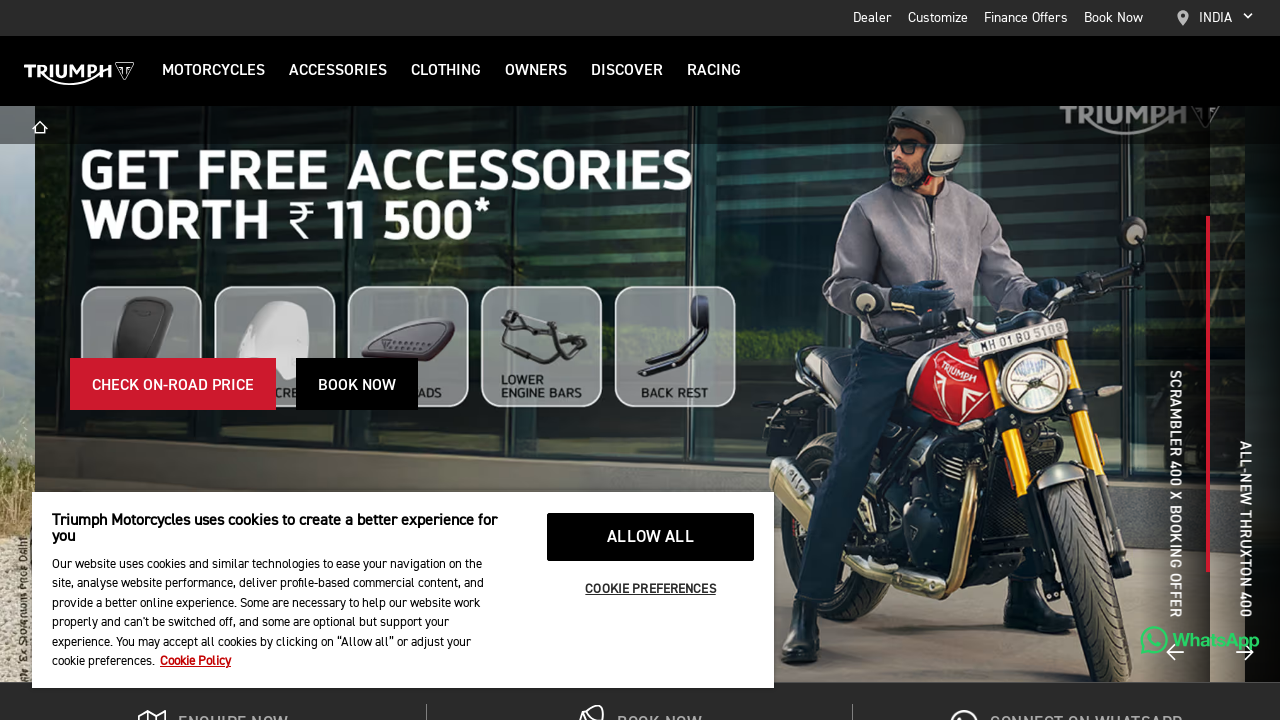

Waited for page to reach domcontentloaded state
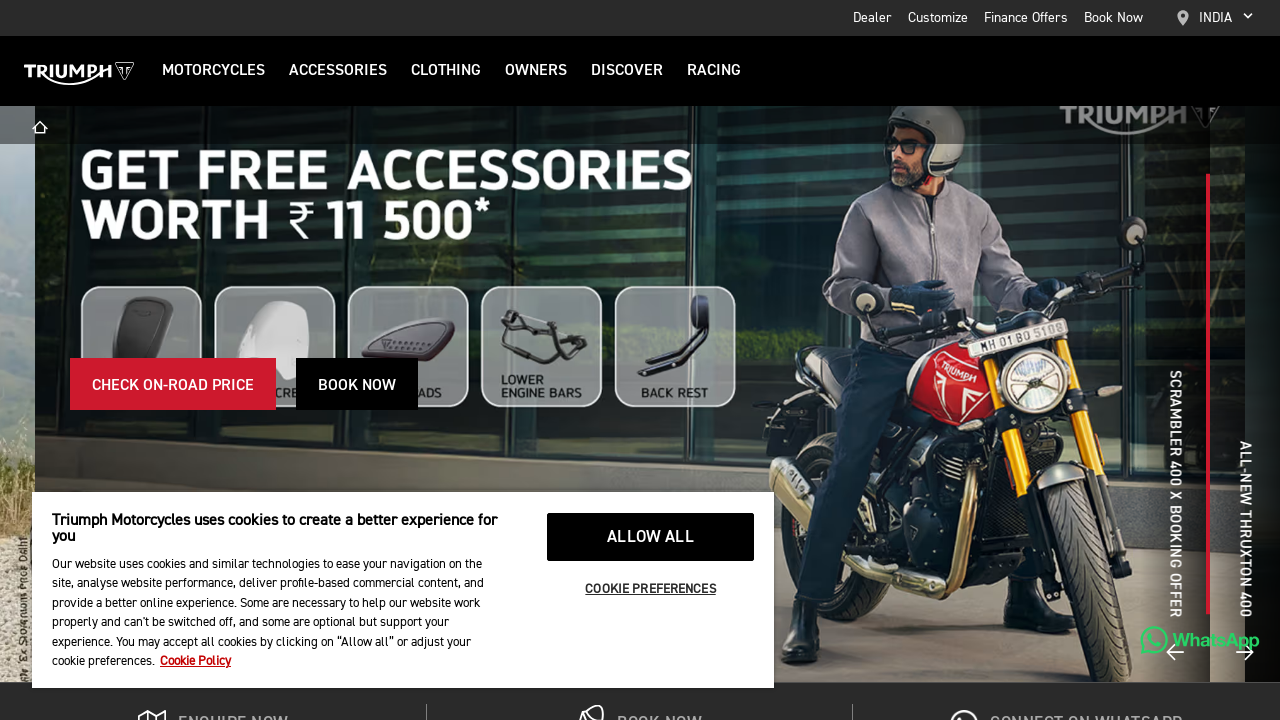

Retrieved page title: Triumph Motorcycles | For the Ride
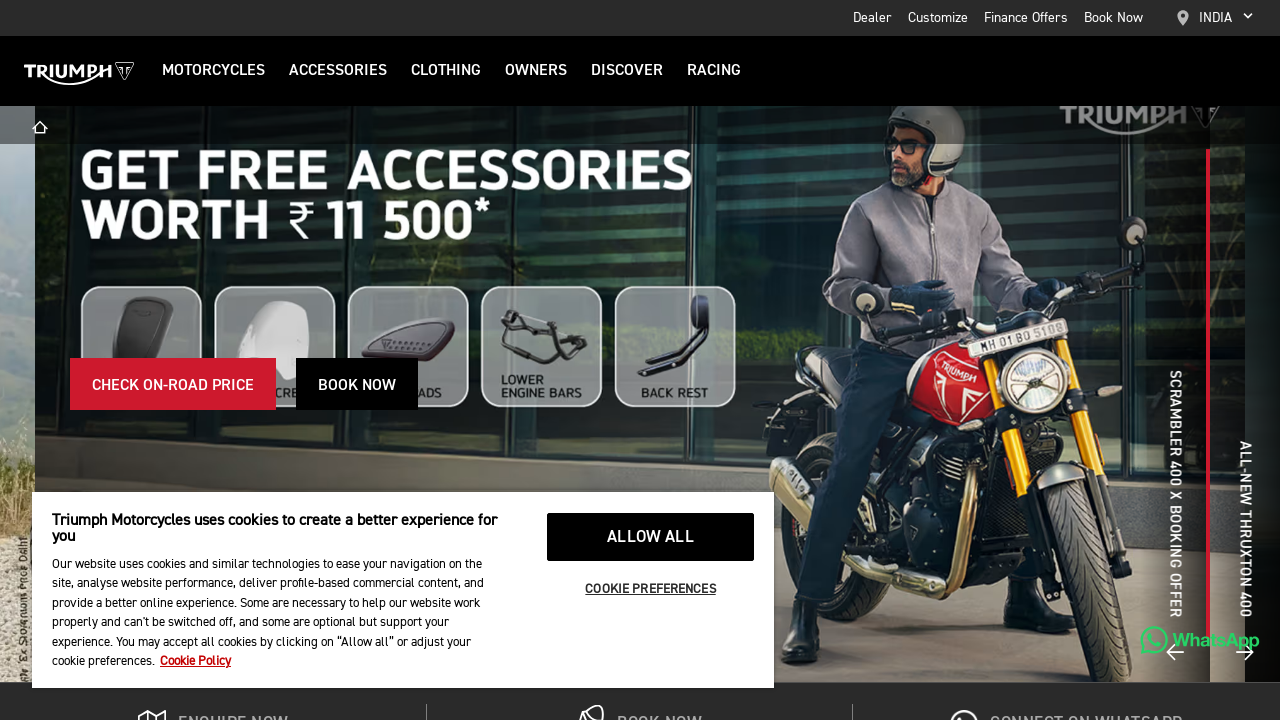

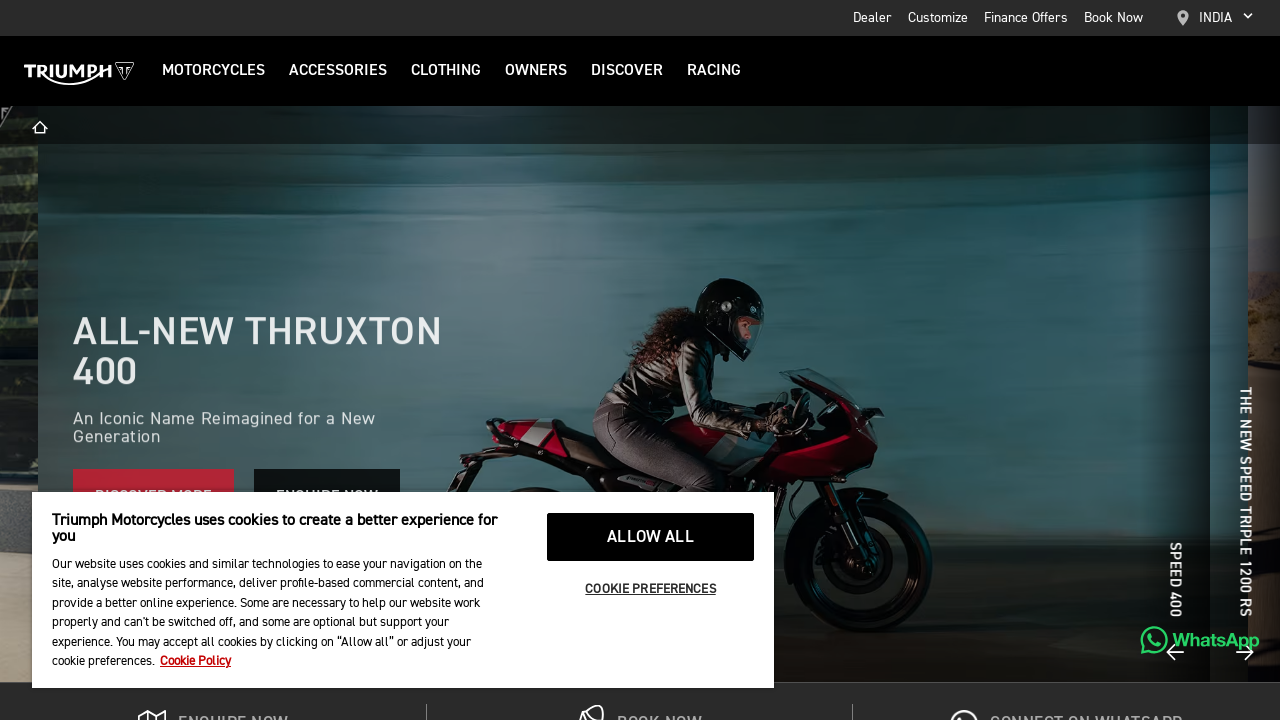